Tests JavaScript alert handling by triggering an alert popup and accepting it

Starting URL: https://www.automationtesting.co.uk/popups.html

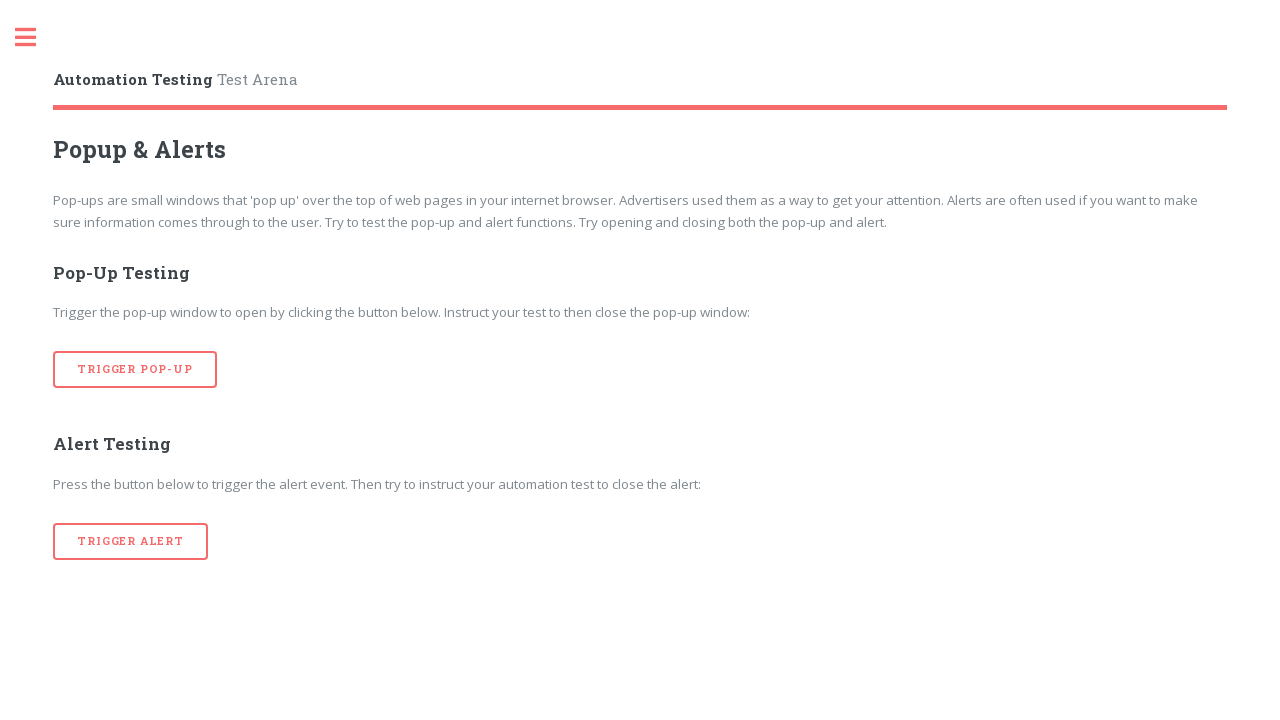

Clicked button to trigger JavaScript alert at (131, 541) on [onclick='alertTrigger()']
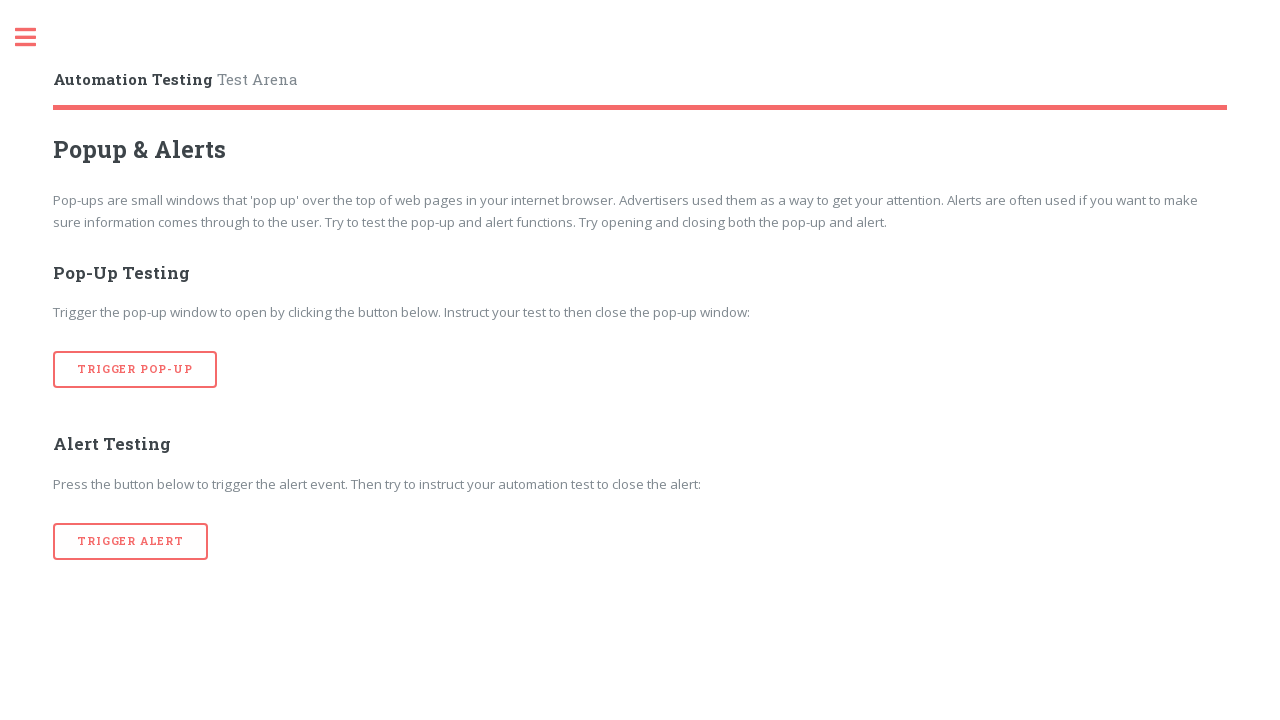

Set up dialog handler to accept alert popup
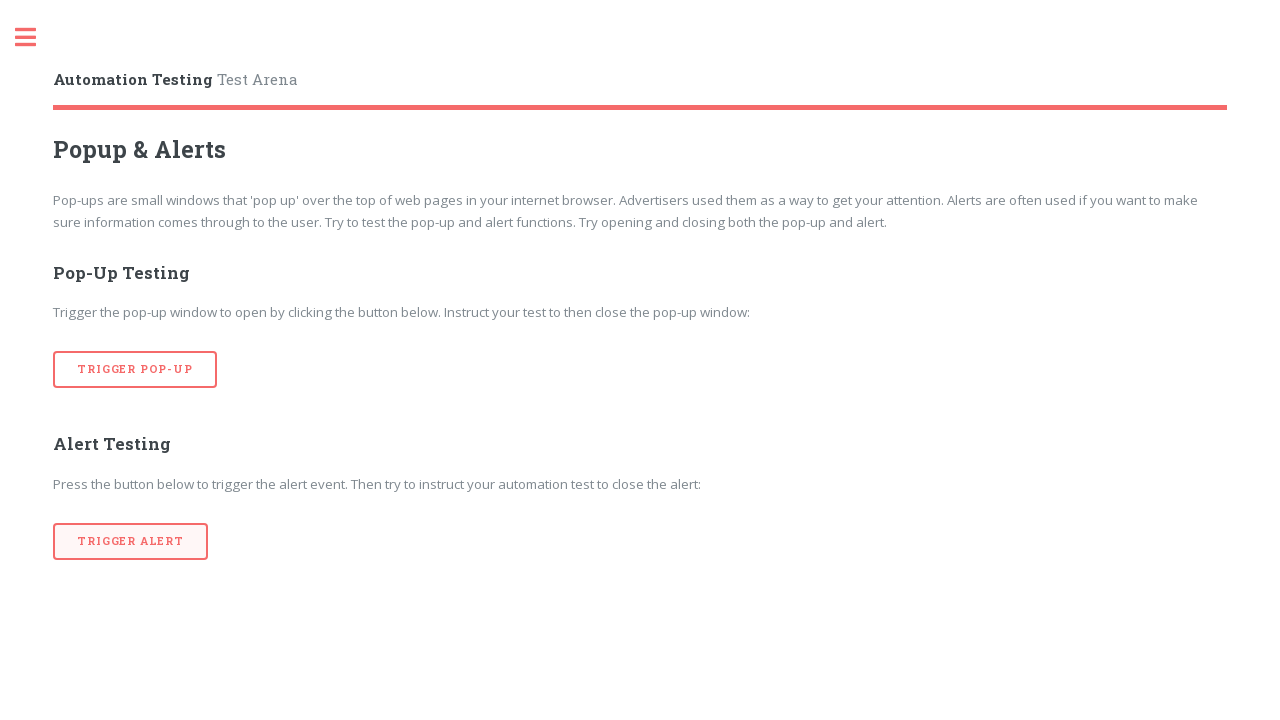

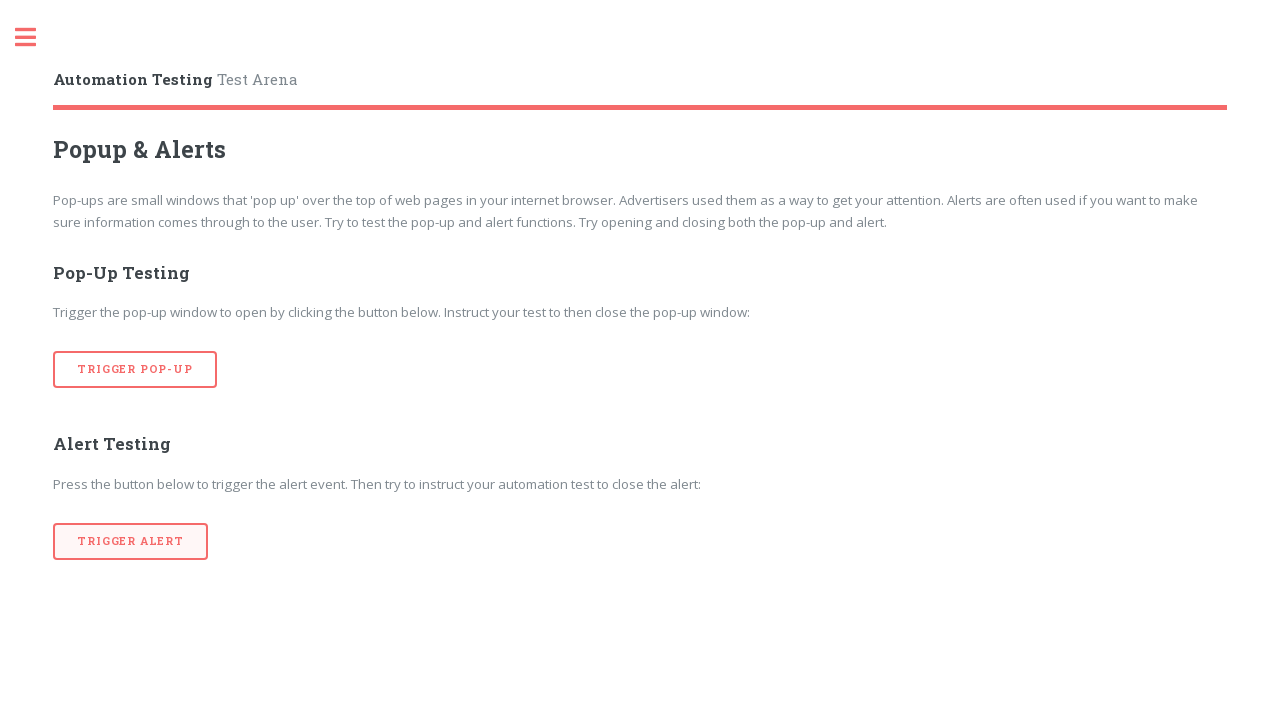